Tests file download functionality by clicking the export/download button on a data grid page

Starting URL: https://www.leafground.com/grid.xhtml

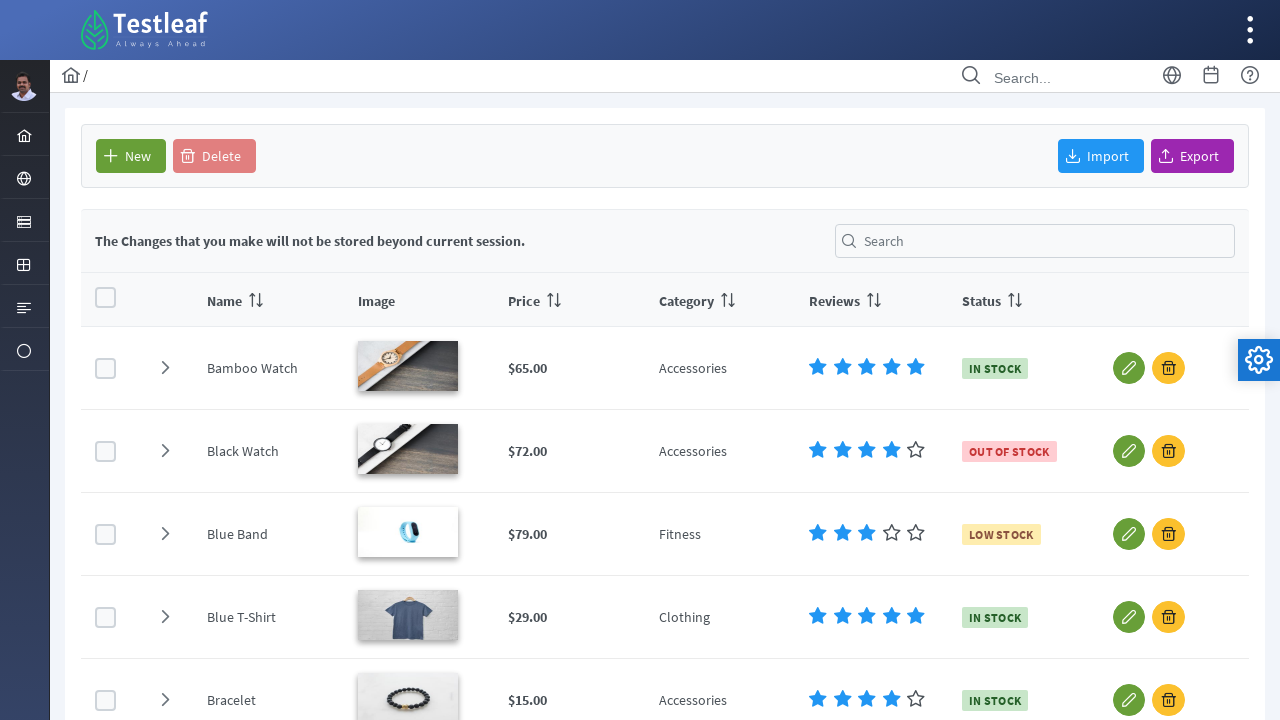

Clicked the download/export button on the data grid at (1192, 156) on #form\:j_idt93
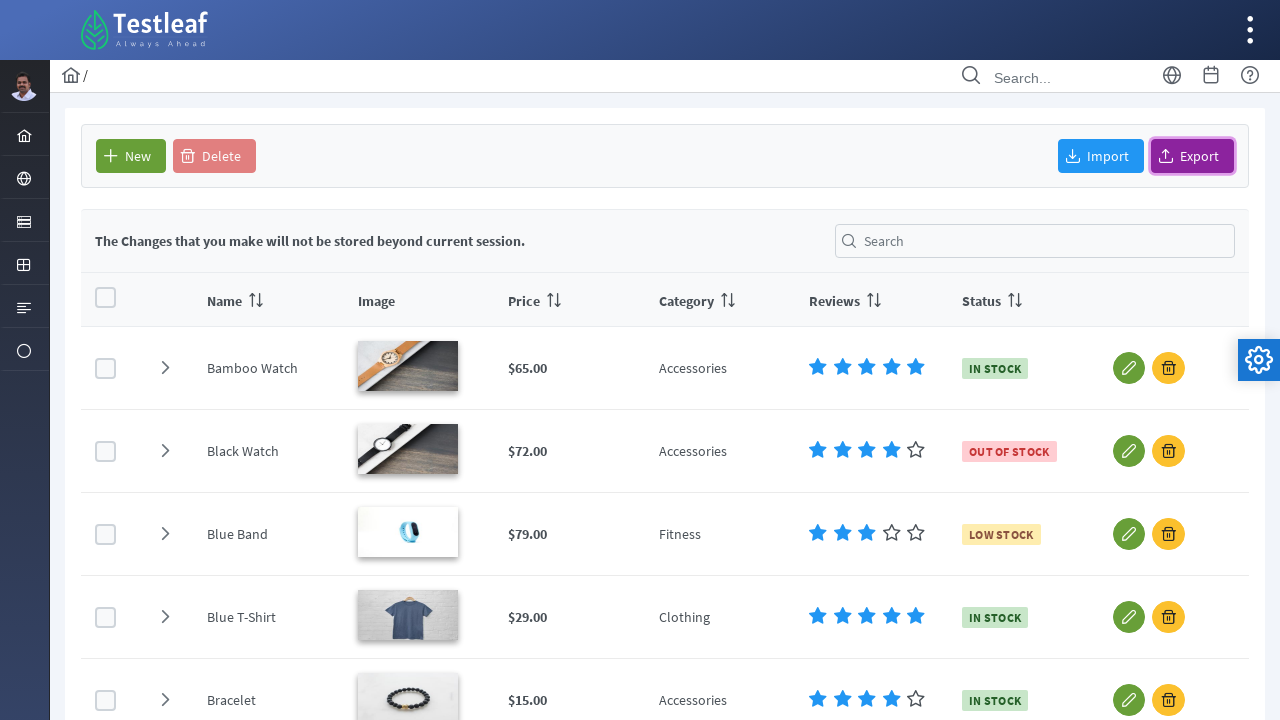

Waited 2 seconds for download to initiate
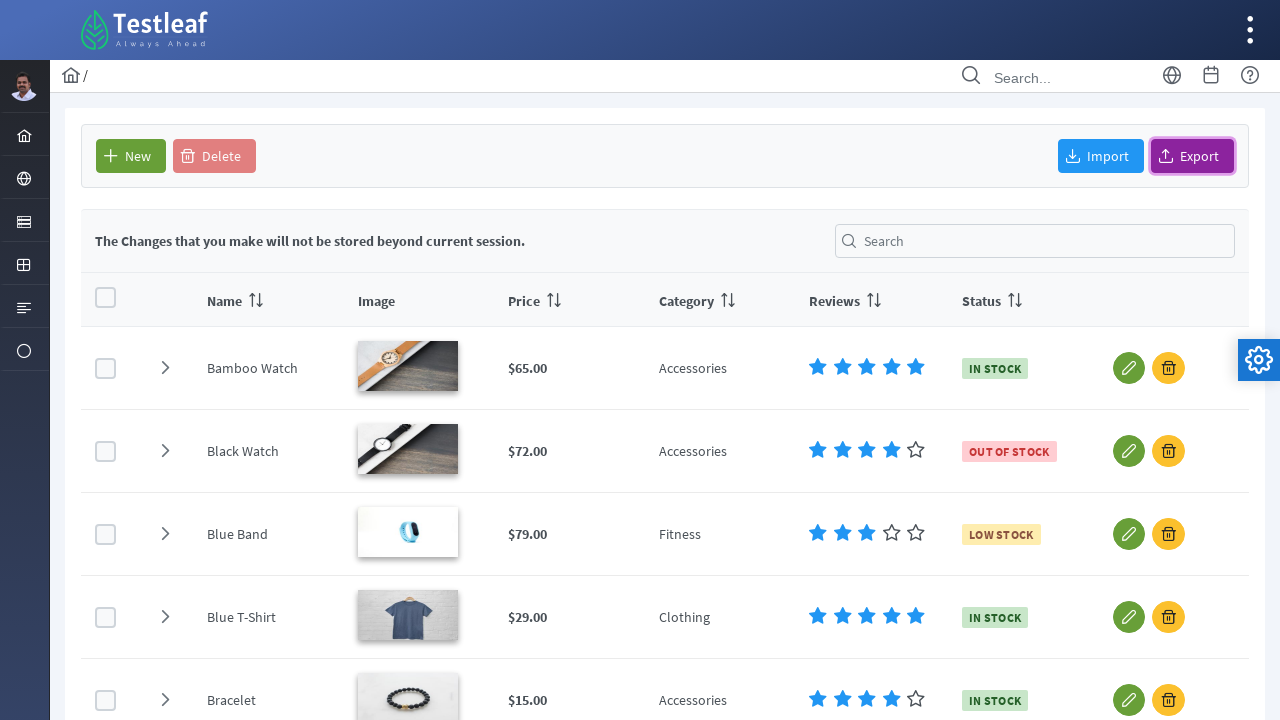

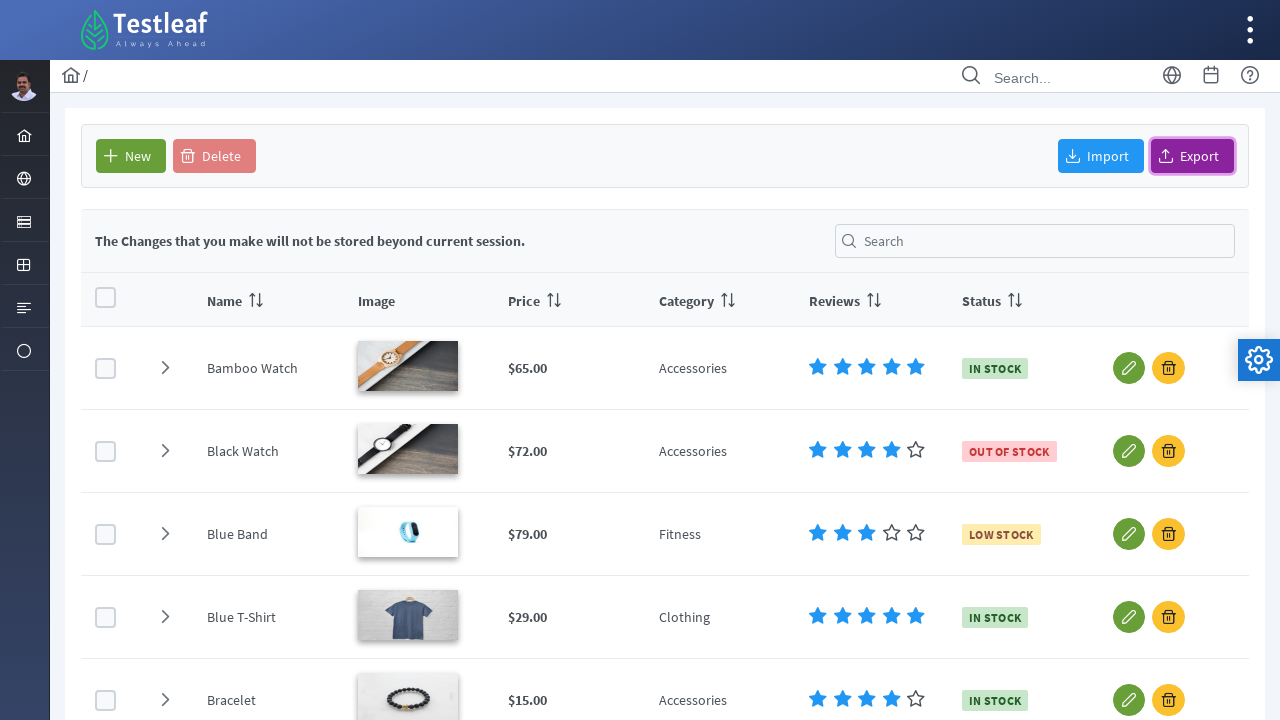